Tests buttons array by iterating through all top section buttons and clicking the Warning button when found

Starting URL: http://formy-project.herokuapp.com

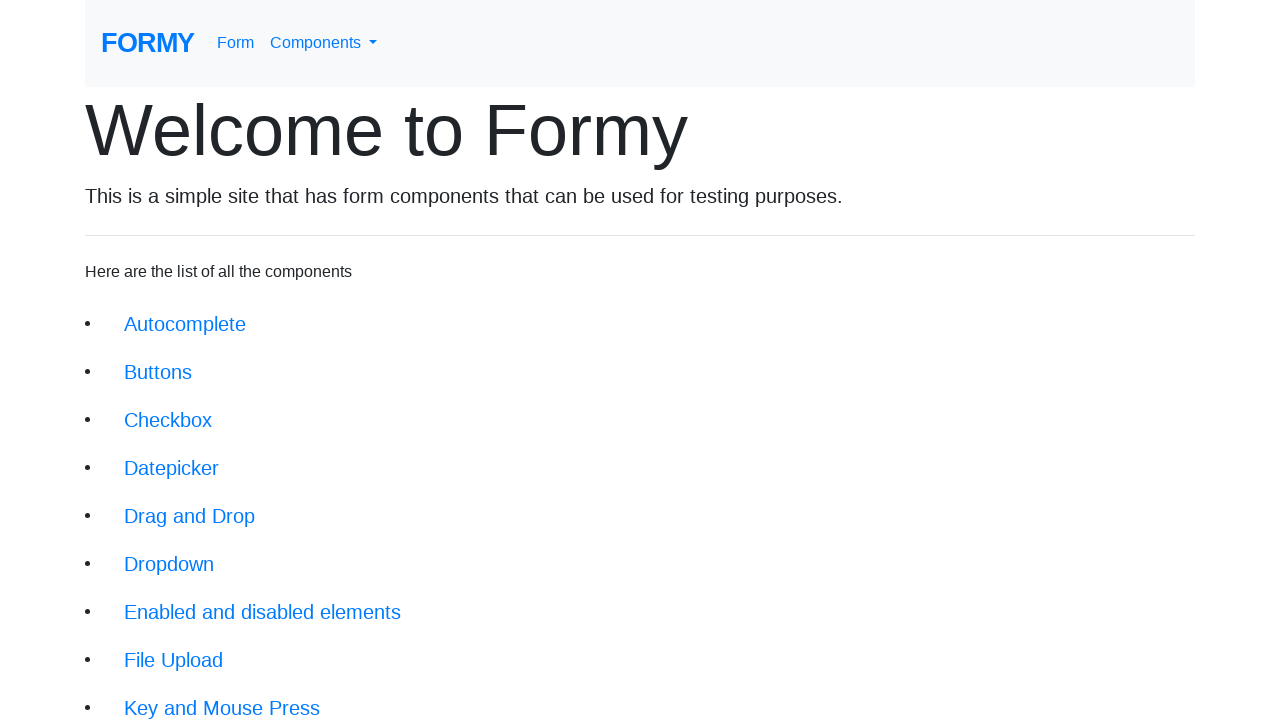

Clicked on buttons link from homepage at (158, 372) on xpath=/html/body/div/div/li[2]/a
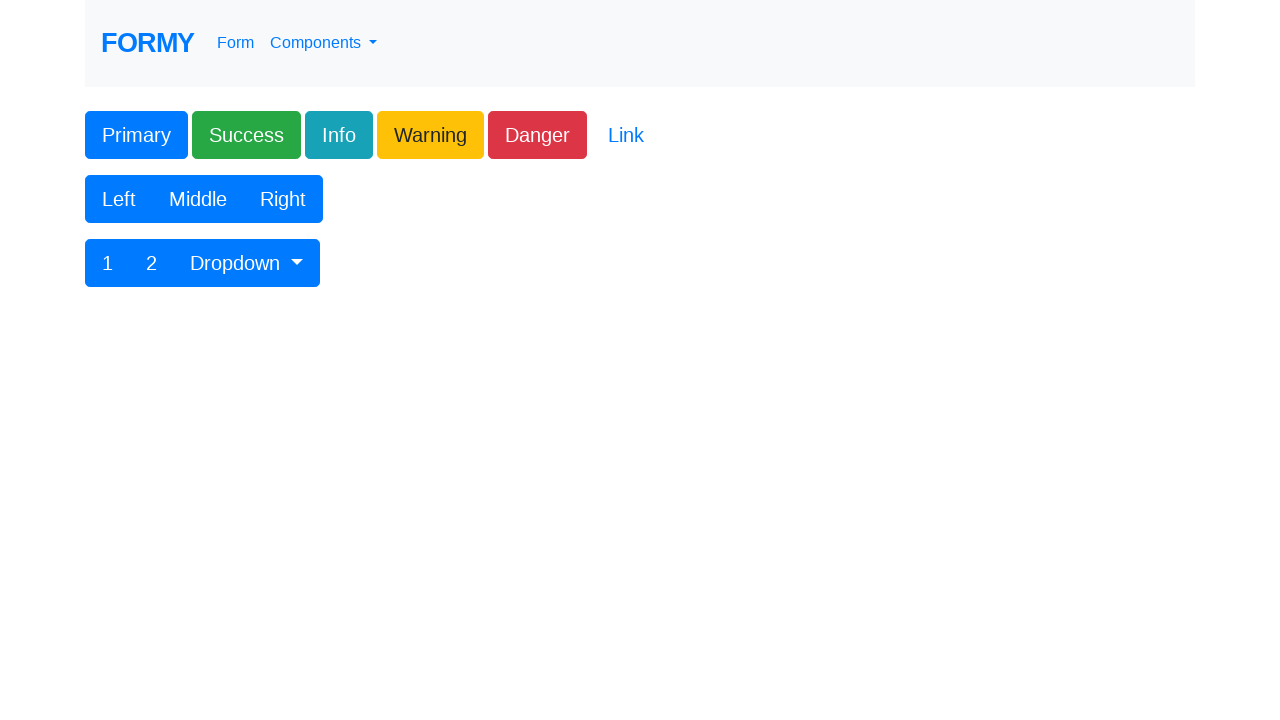

Waited for buttons page to load
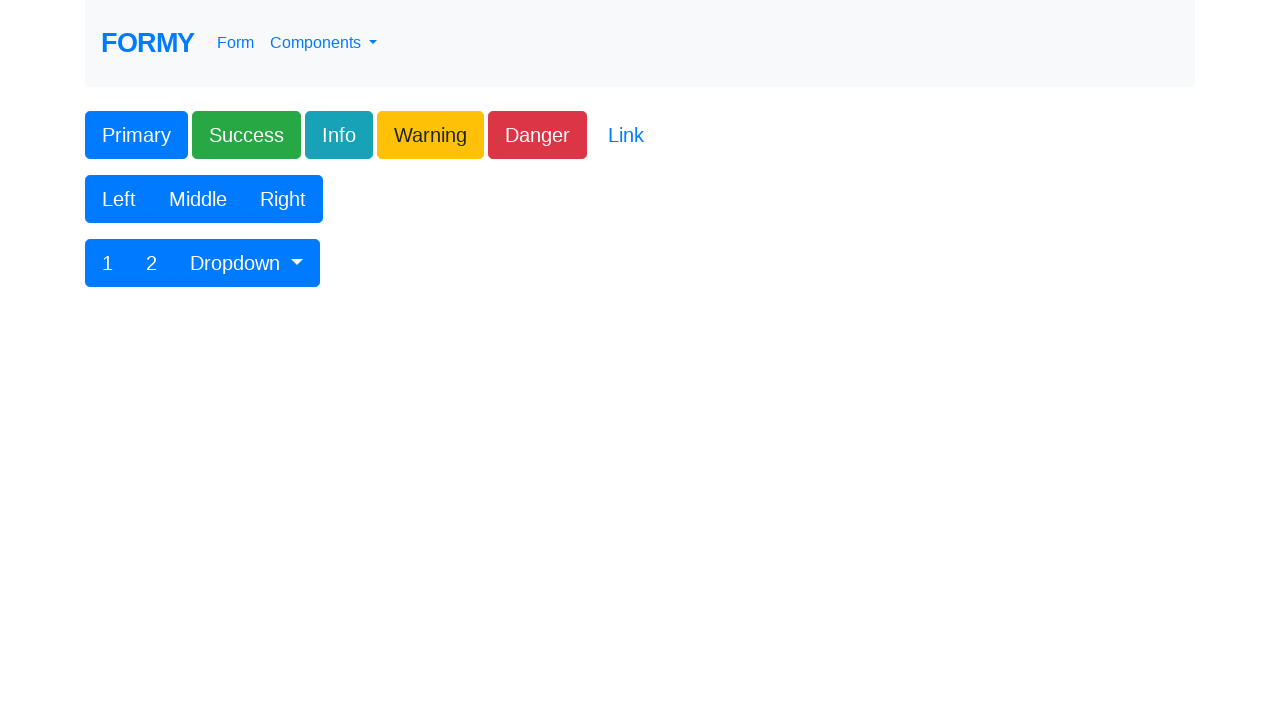

Located all top section buttons
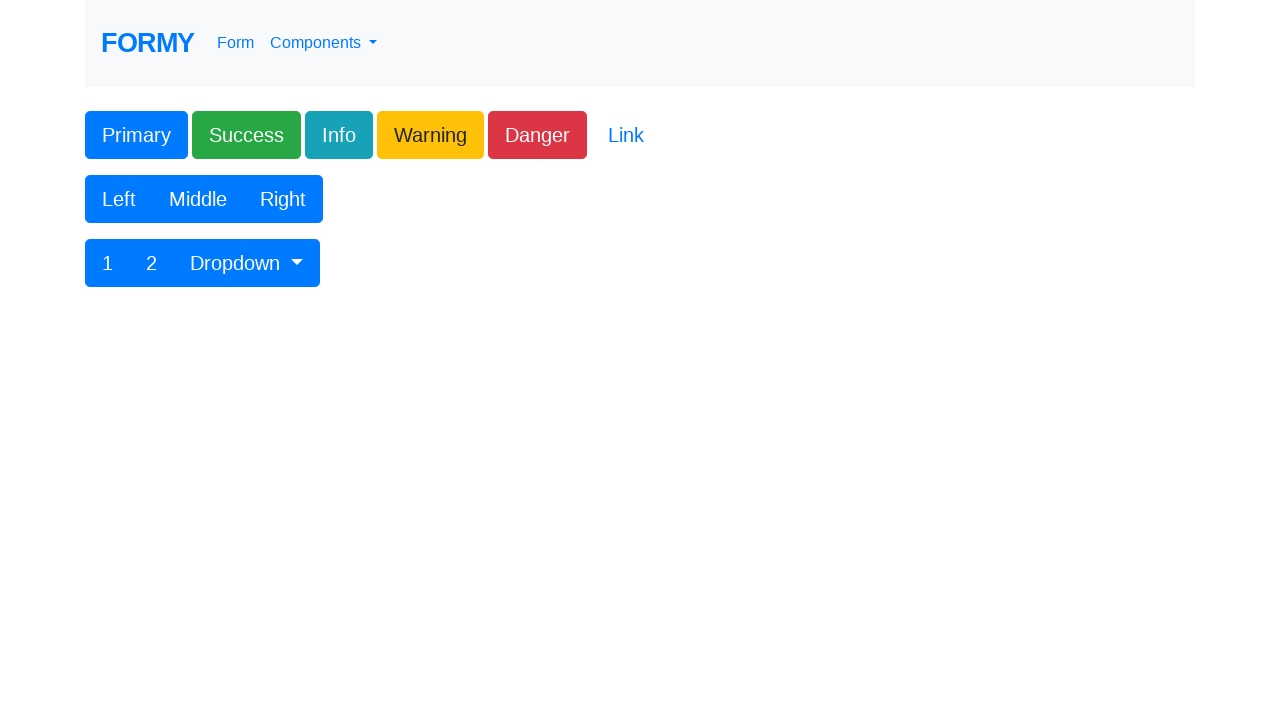

Clicked a button from the buttons array at (136, 135) on xpath=/html/body/div/form/div[1]/div/div/button >> nth=0
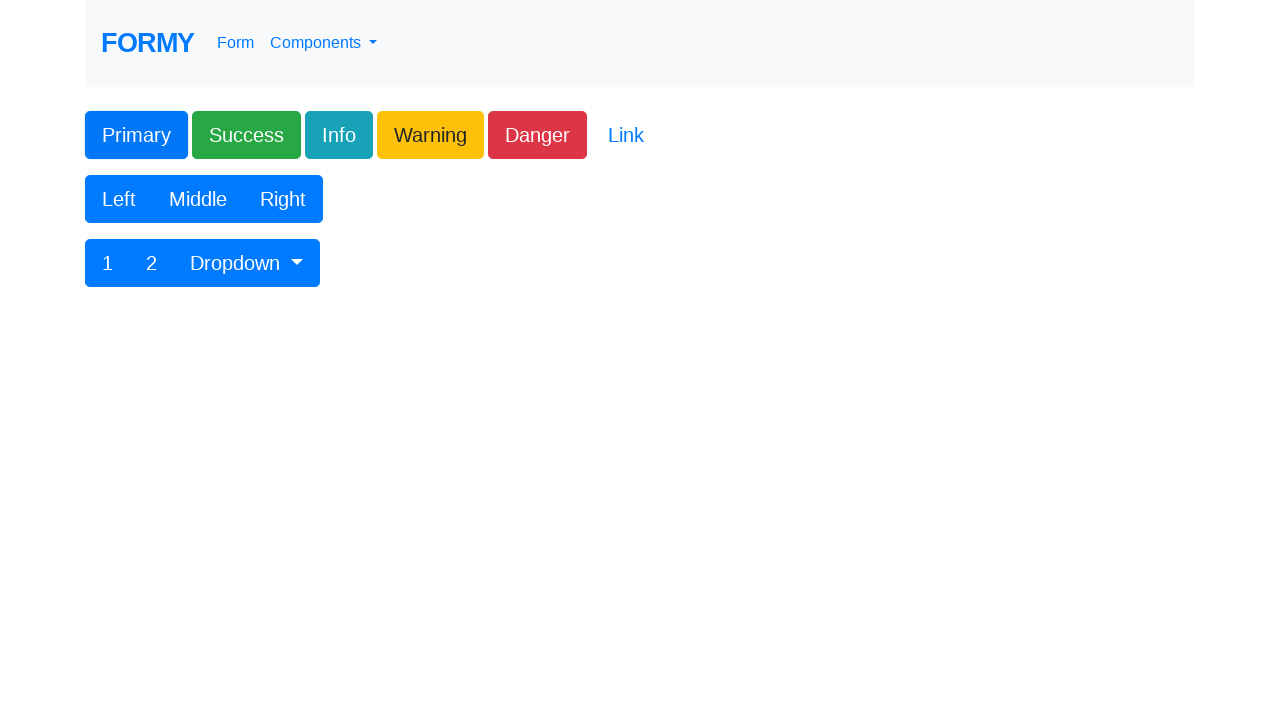

Retrieved button text: 'Primary'
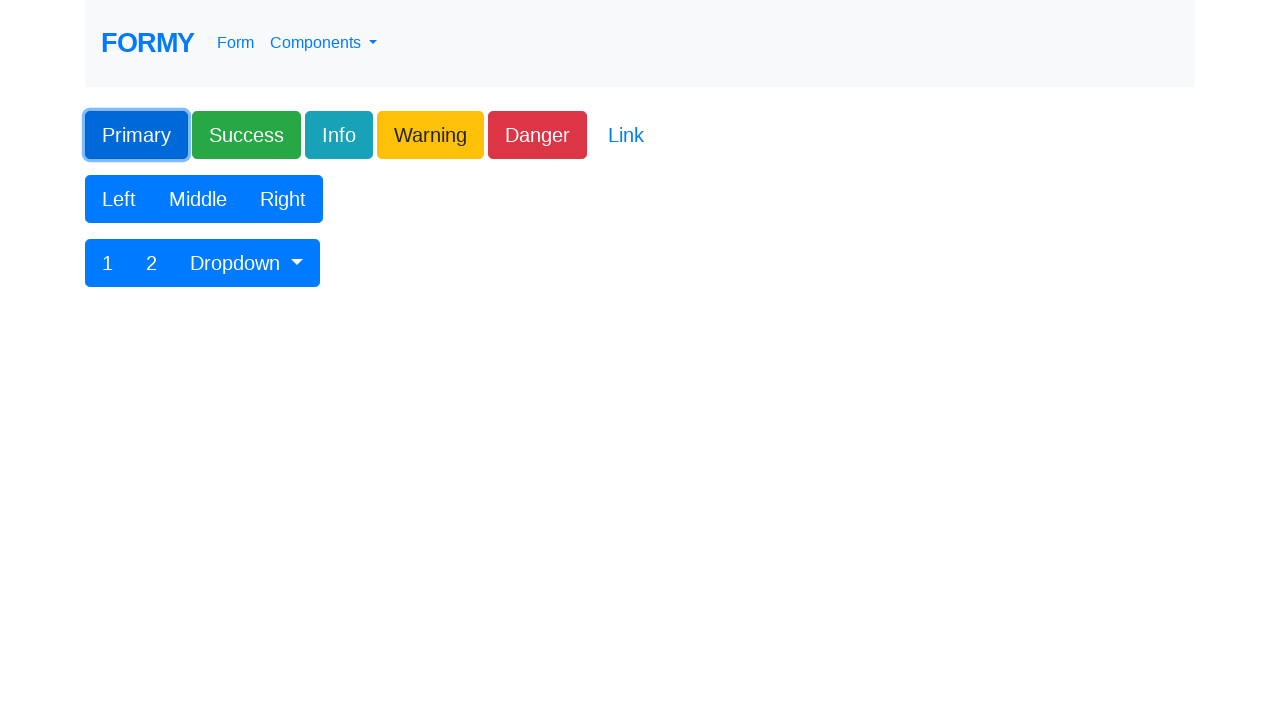

Clicked a button from the buttons array at (246, 135) on xpath=/html/body/div/form/div[1]/div/div/button >> nth=1
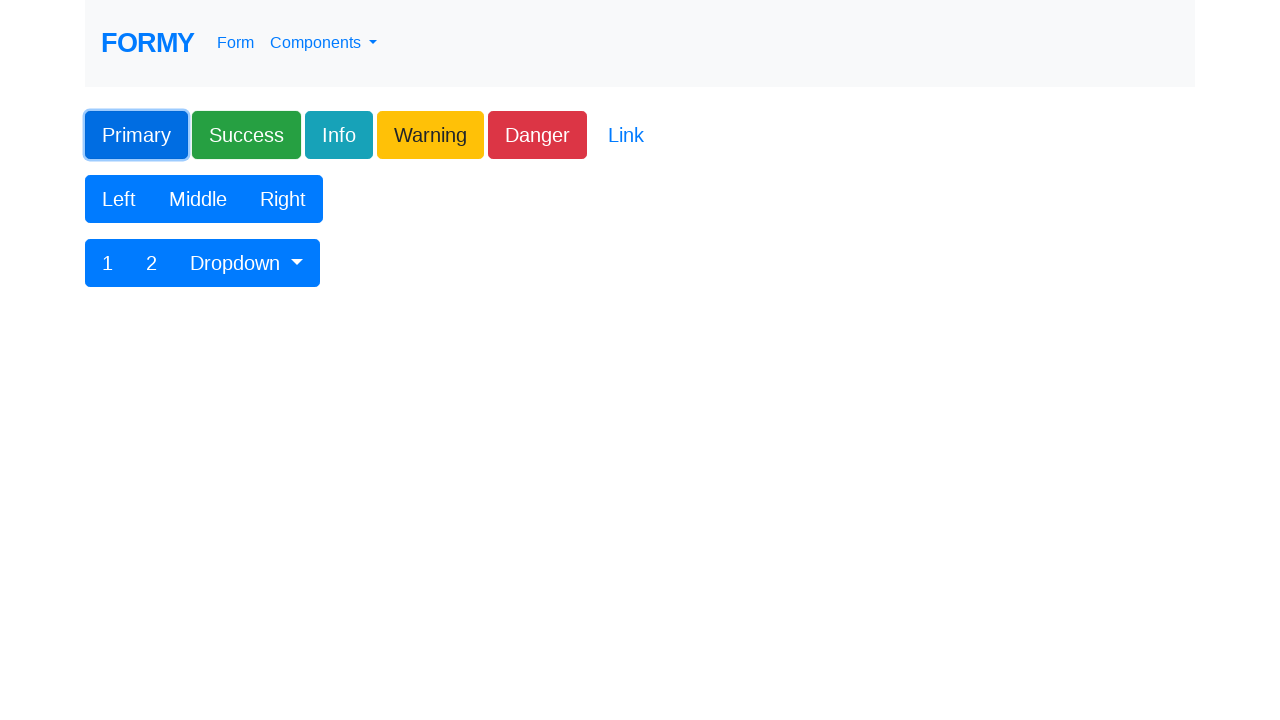

Retrieved button text: 'Success'
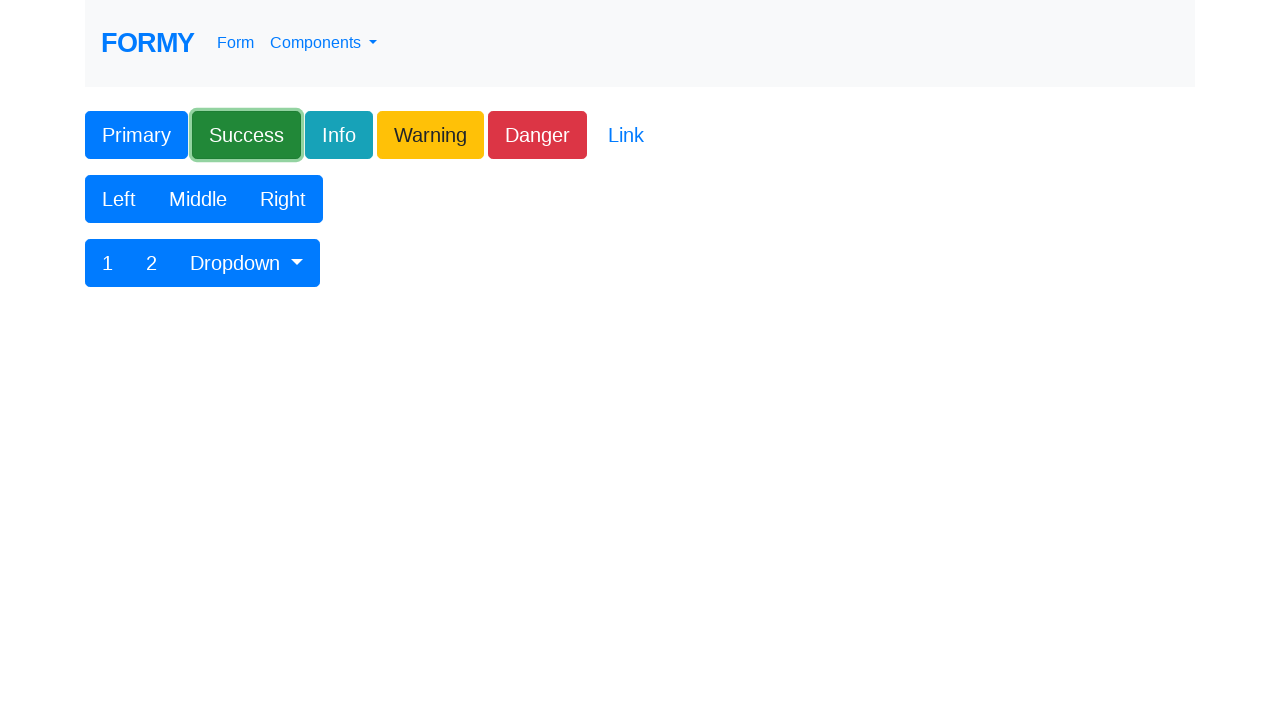

Clicked a button from the buttons array at (339, 135) on xpath=/html/body/div/form/div[1]/div/div/button >> nth=2
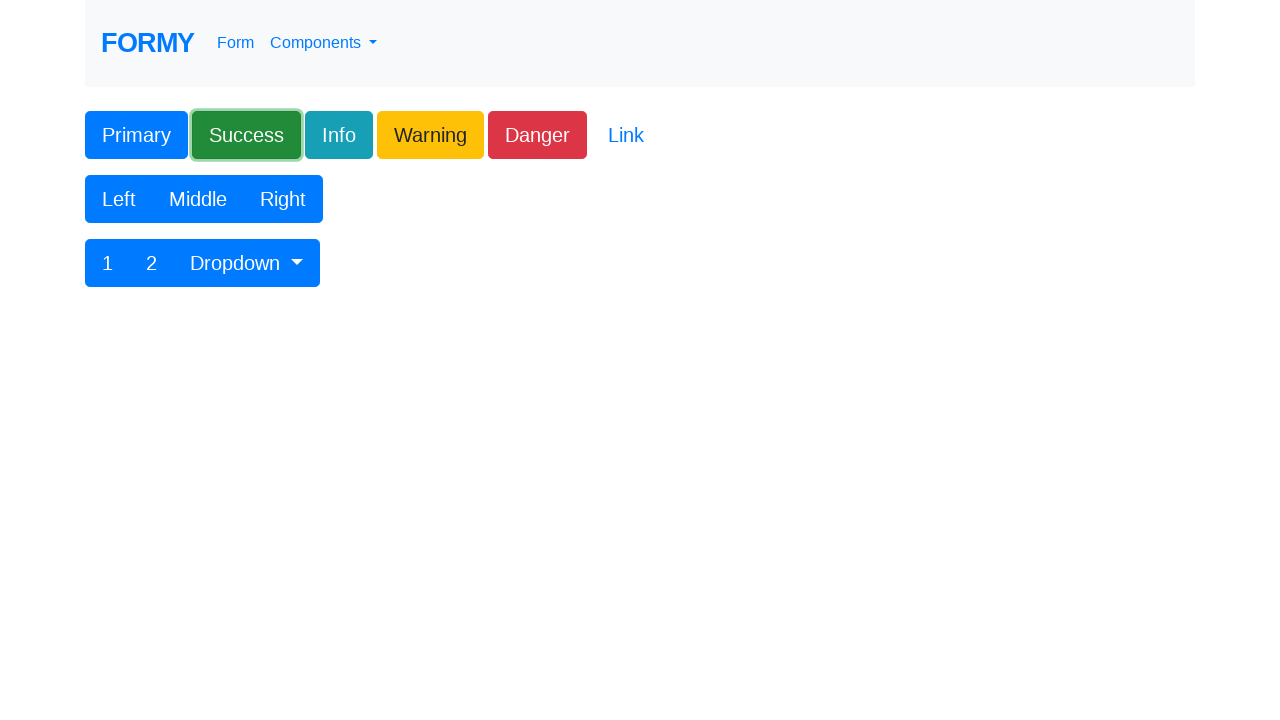

Retrieved button text: 'Info'
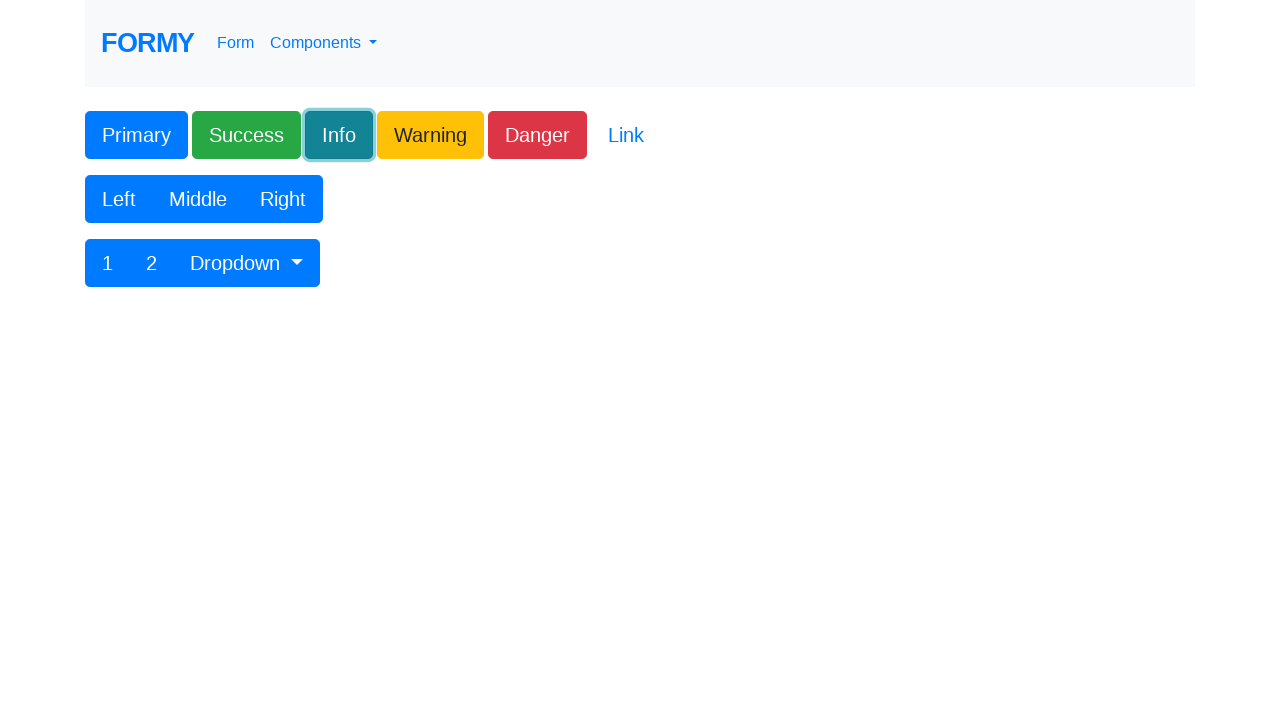

Clicked a button from the buttons array at (430, 135) on xpath=/html/body/div/form/div[1]/div/div/button >> nth=3
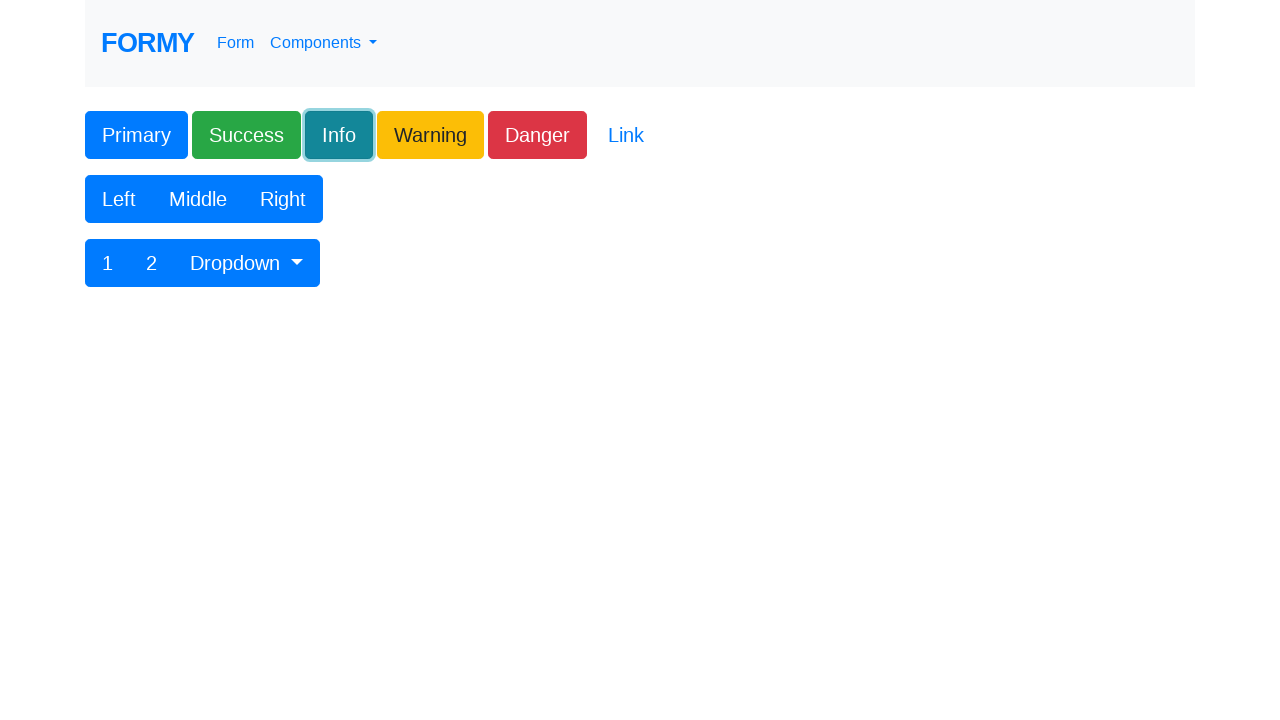

Retrieved button text: 'Warning'
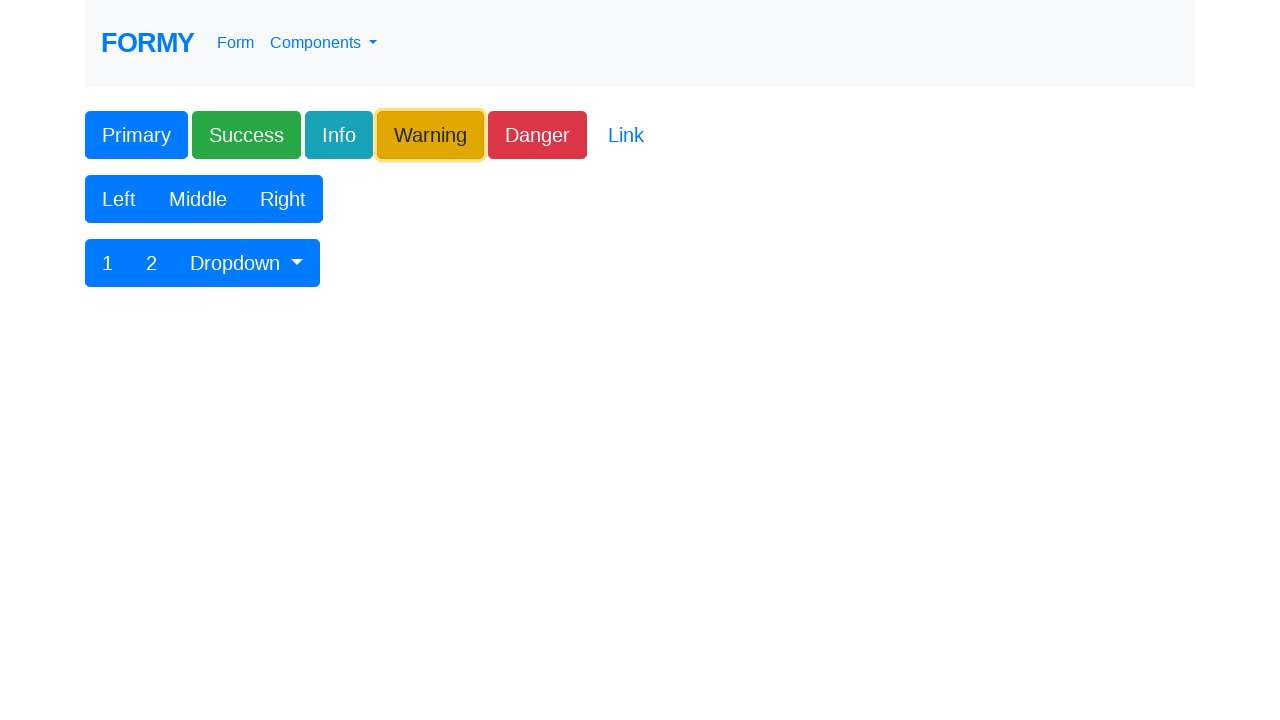

Found and clicked the Warning button at (430, 135) on xpath=/html/body/div/form/div[1]/div/div/button >> nth=3
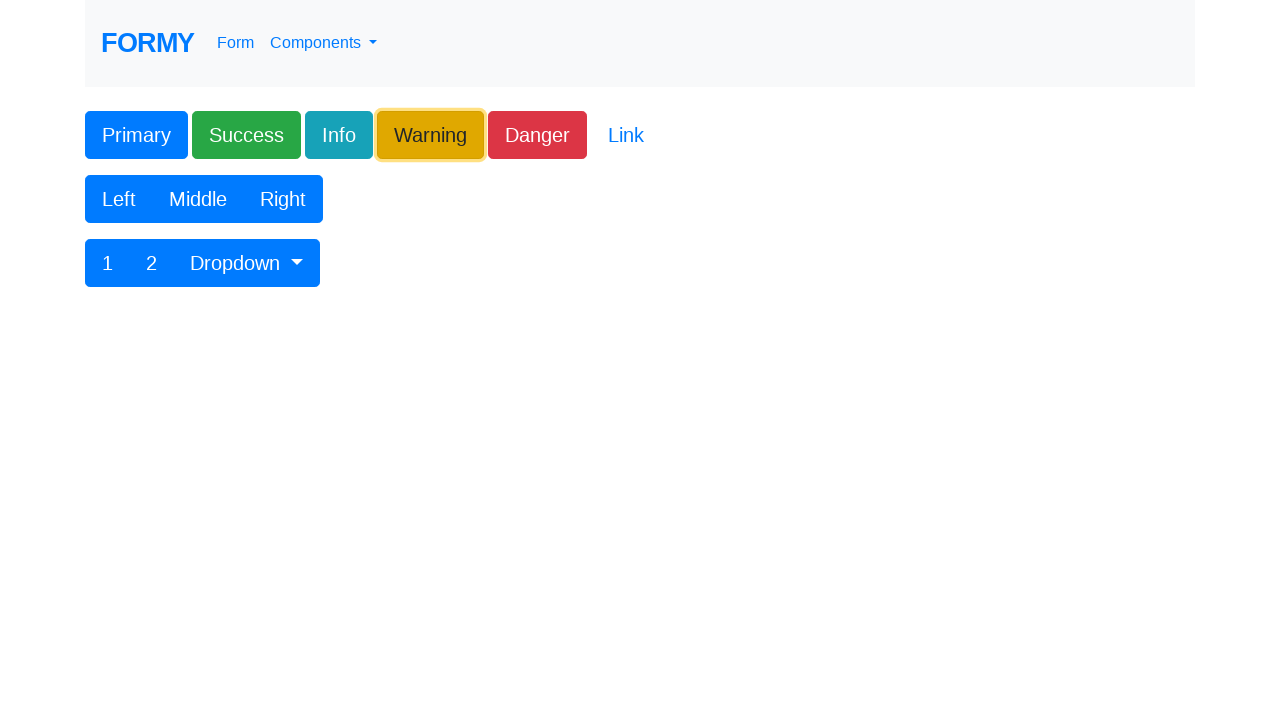

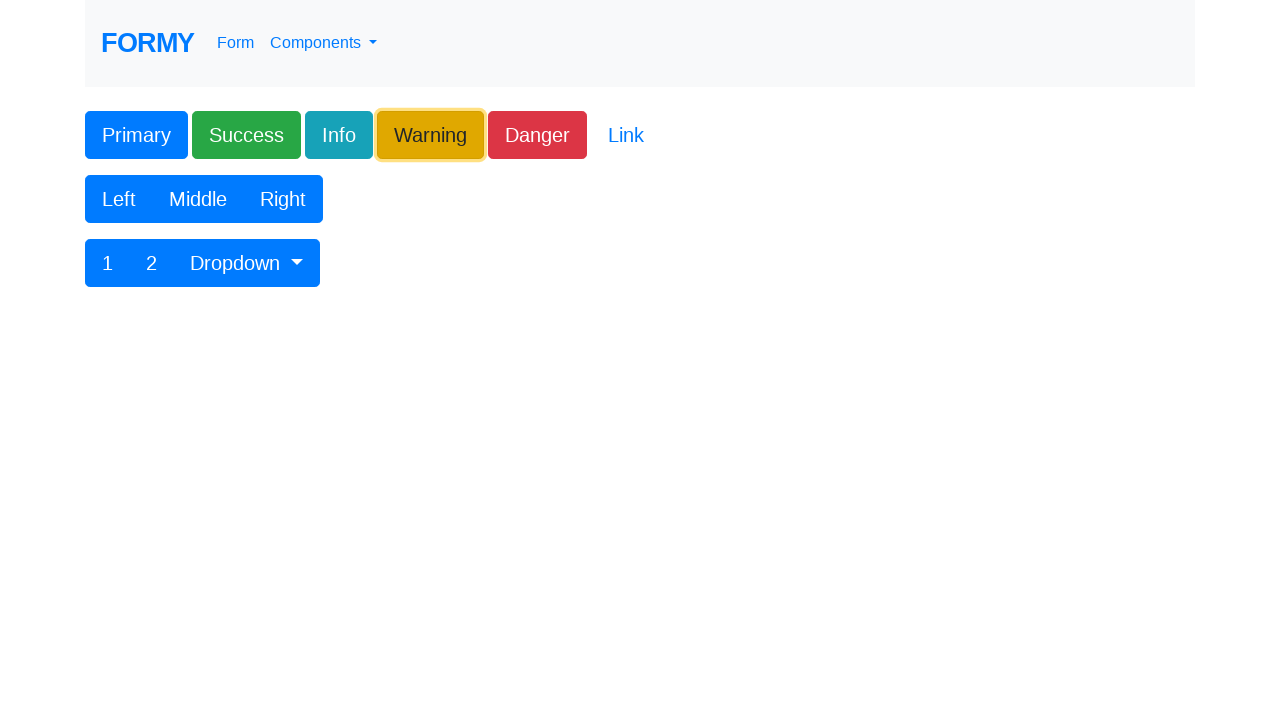